Tests navigation to Footwear section by clicking on the Boot Room image

Starting URL: https://soccerzone.com/

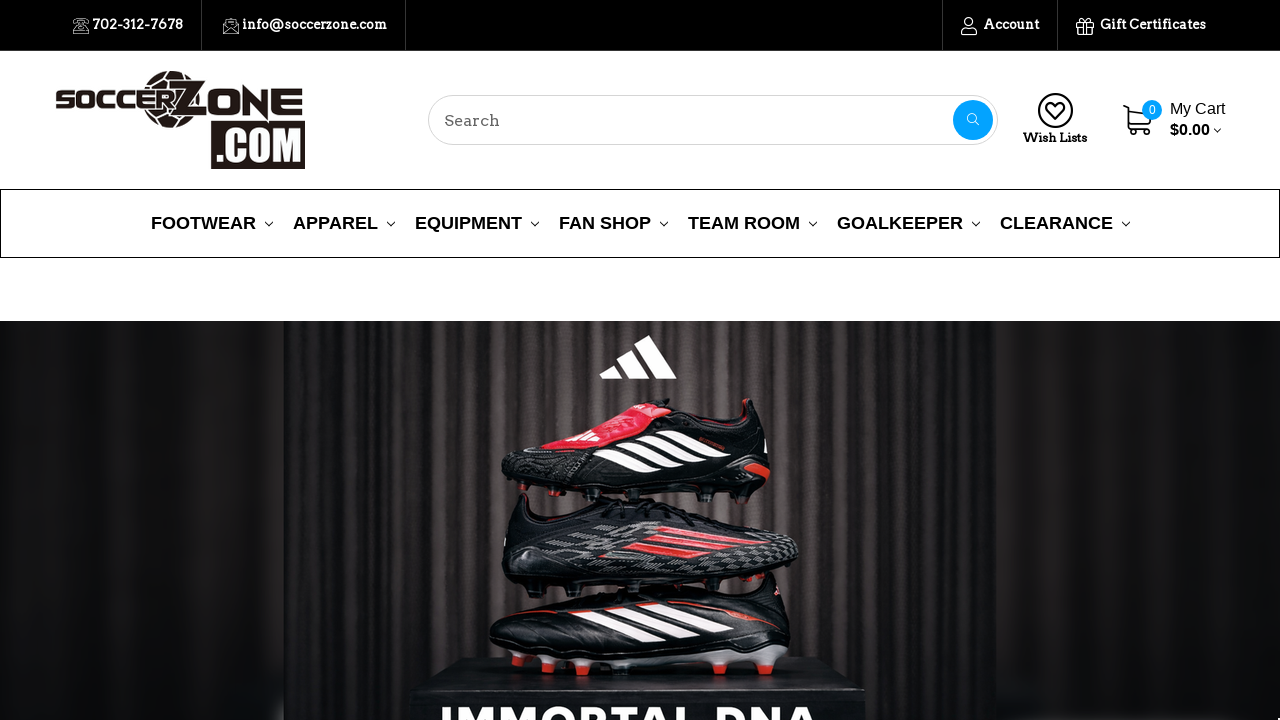

Clicked on Boot Room image to navigate to Footwear section at (1057, 360) on img[src='images/stencil/original/image-manager/boots.png']
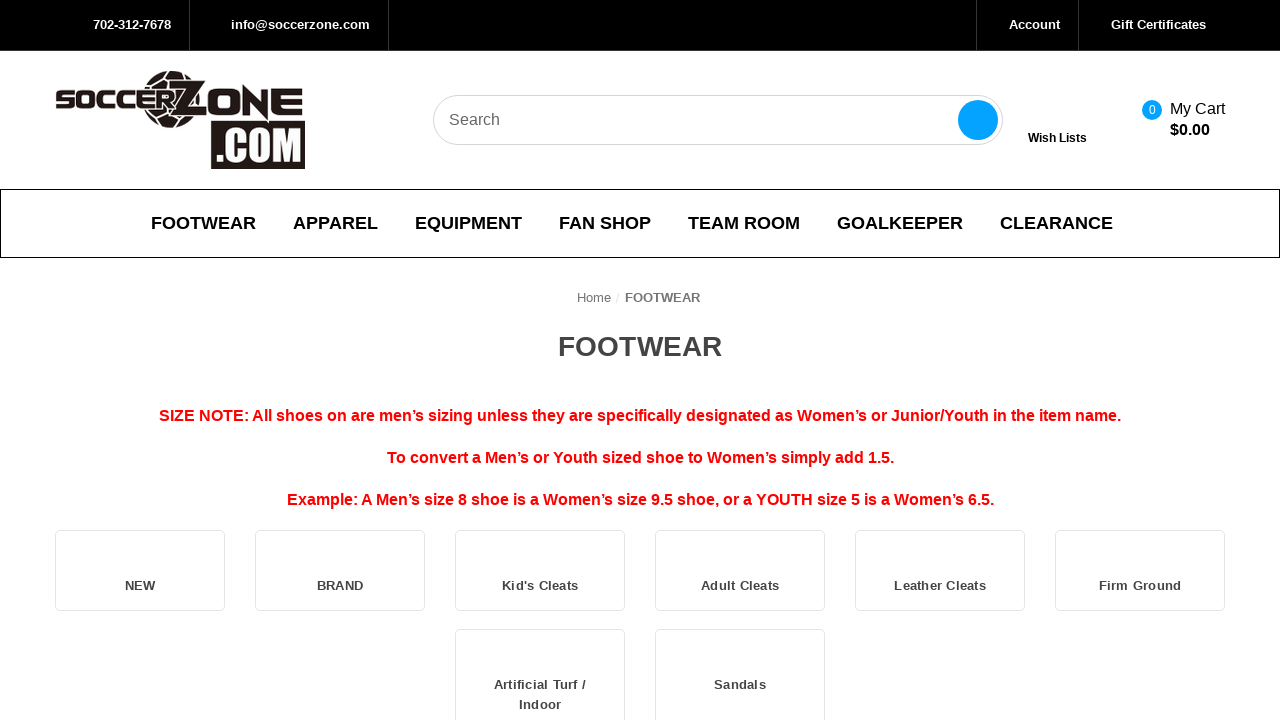

Waited for navigation to Footwear section and URL confirmed
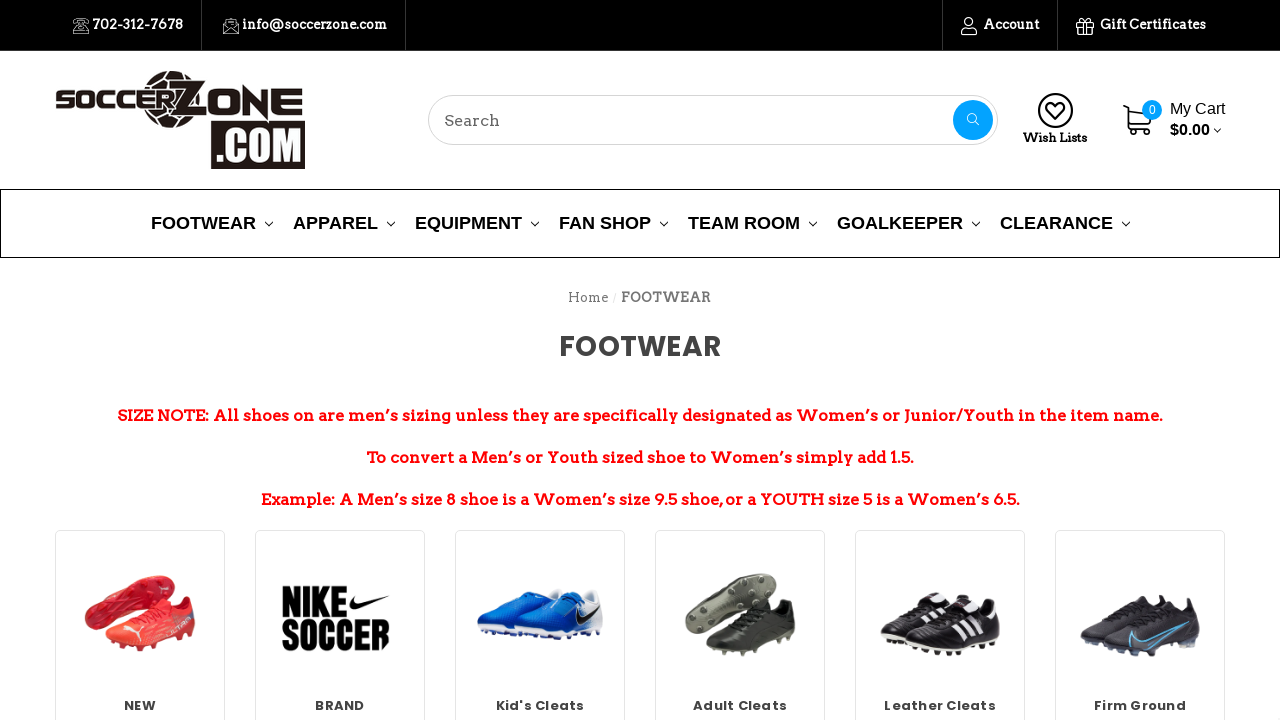

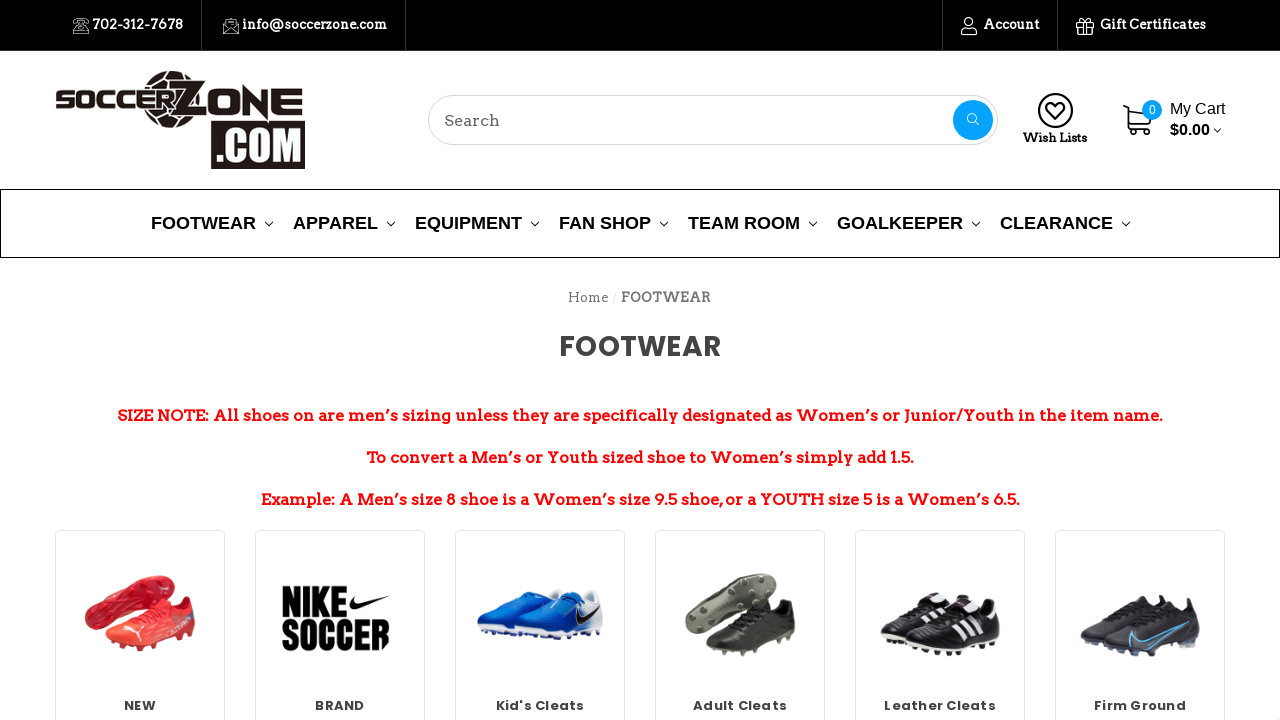